Tests right-click context menu functionality by right-clicking on an element and selecting an option from the context menu

Starting URL: http://swisnl.github.io/jQuery-contextMenu/demo.html

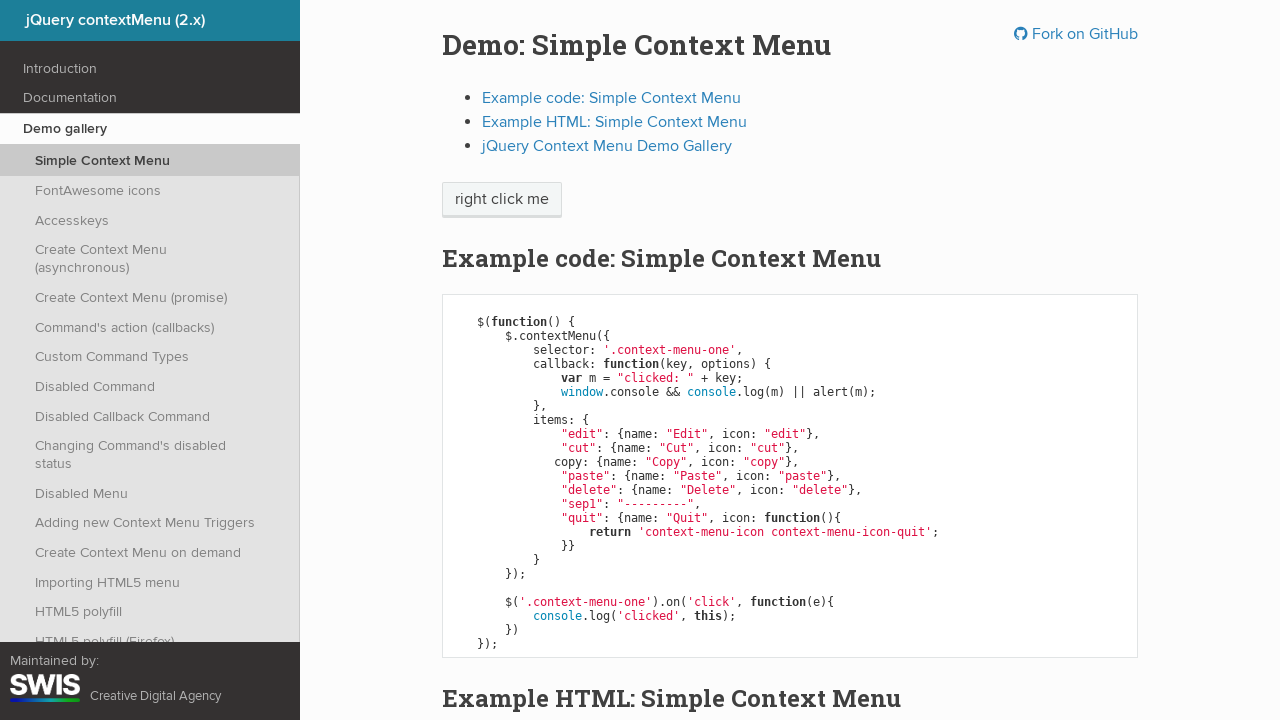

Located the element to right-click on the context menu demo page
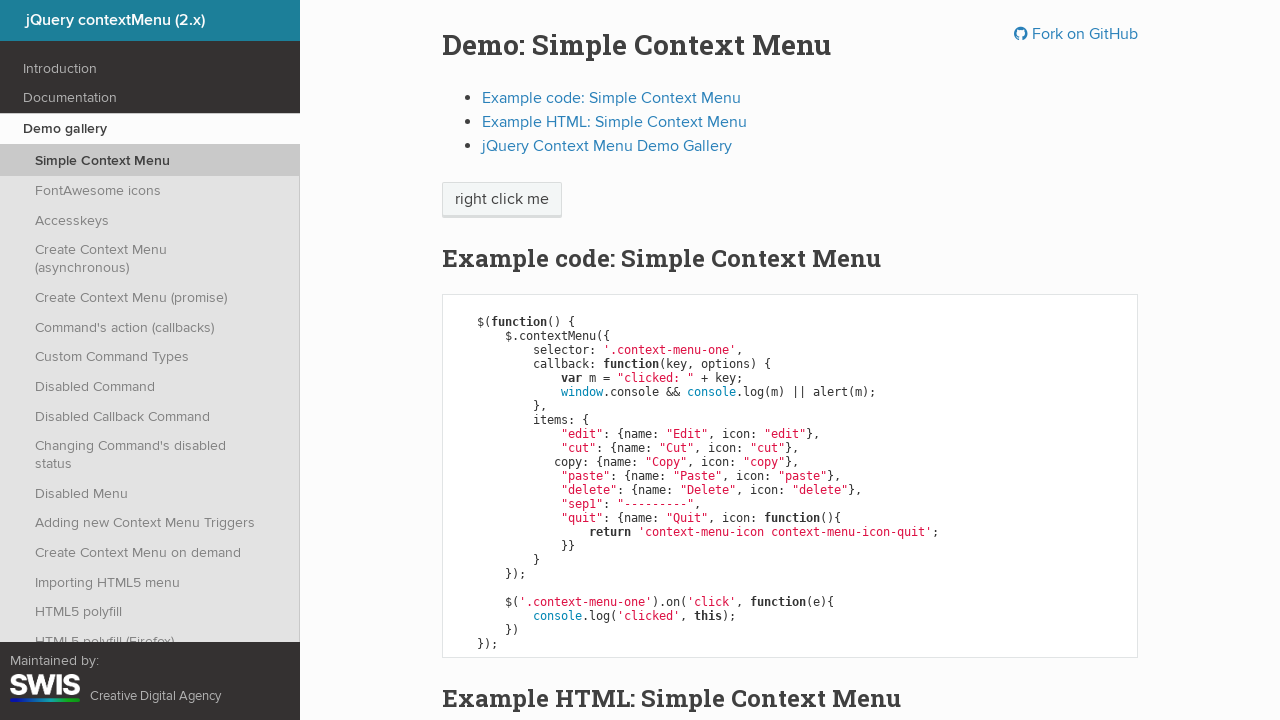

Right-clicked on the element to open context menu at (502, 200) on span.context-menu-one.btn.btn-neutral
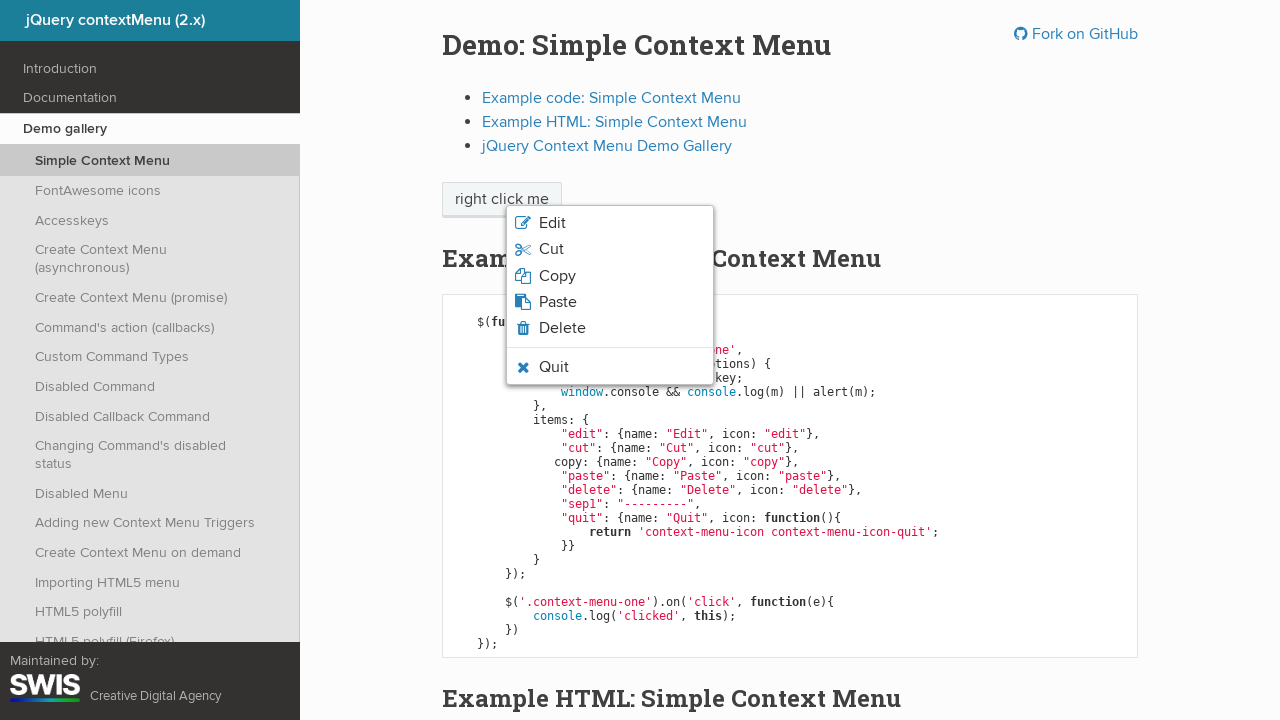

Clicked the Edit option from the context menu at (610, 223) on li.context-menu-item.context-menu-icon.context-menu-icon-edit >> internal:has-te
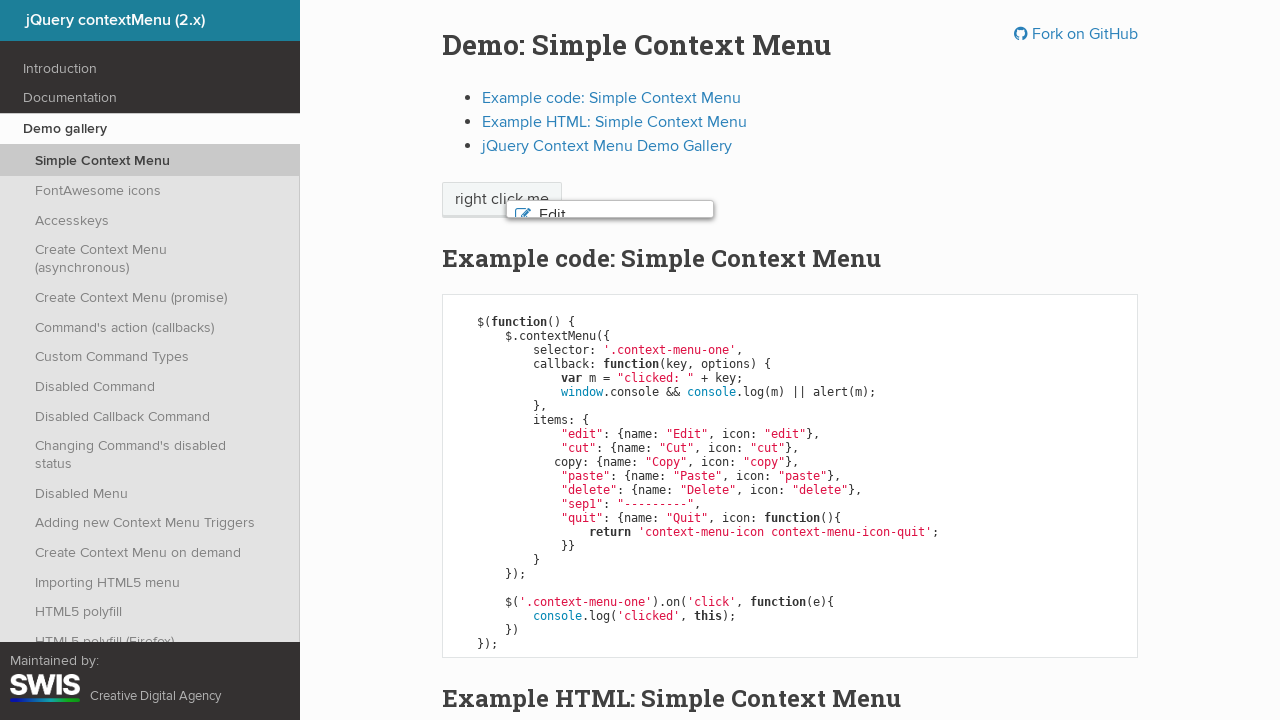

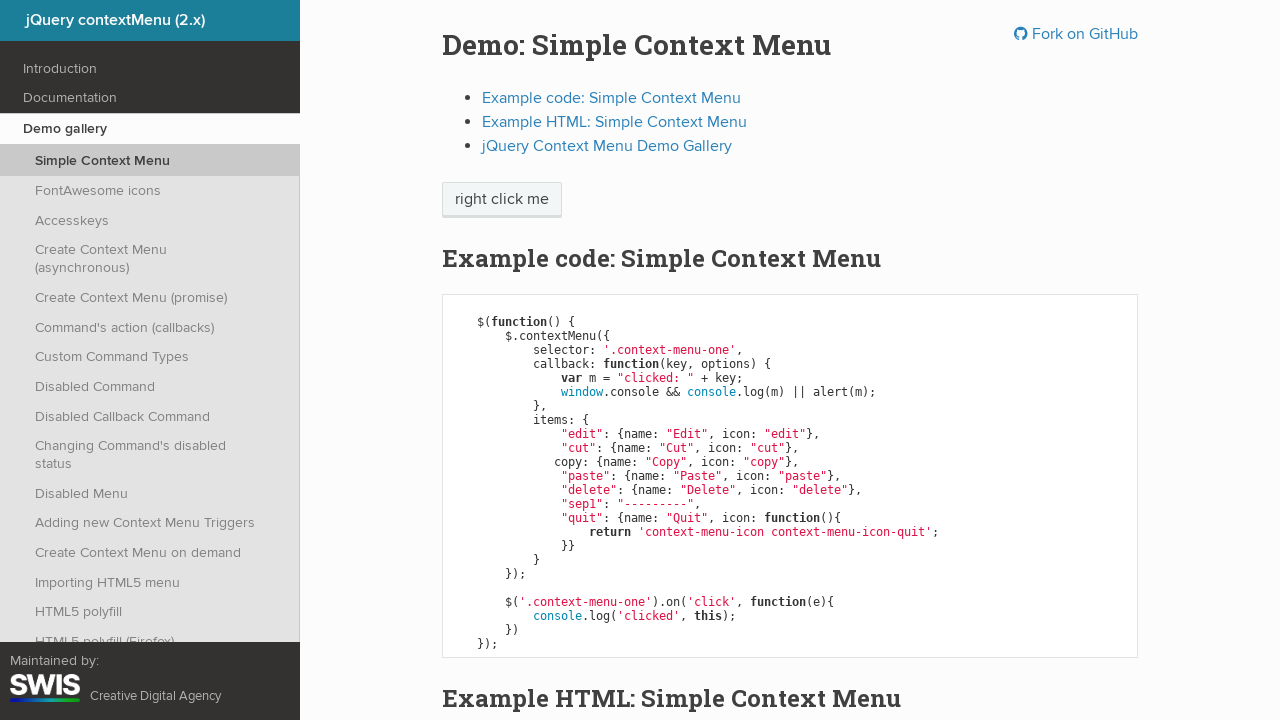